Tests copy-paste functionality in a registration form by copying text from first name field and pasting it into last name field

Starting URL: http://demo.automationtesting.in/Register.html

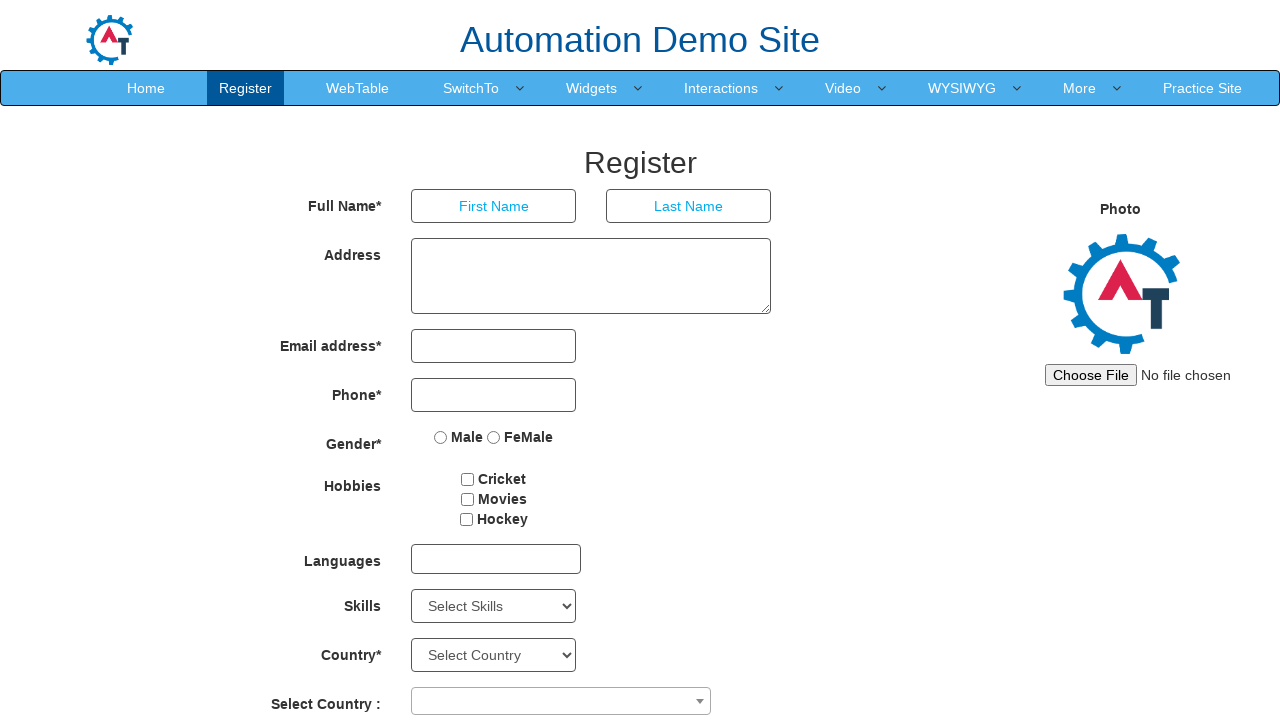

Filled first name field with 'admin' on input[placeholder='First Name']
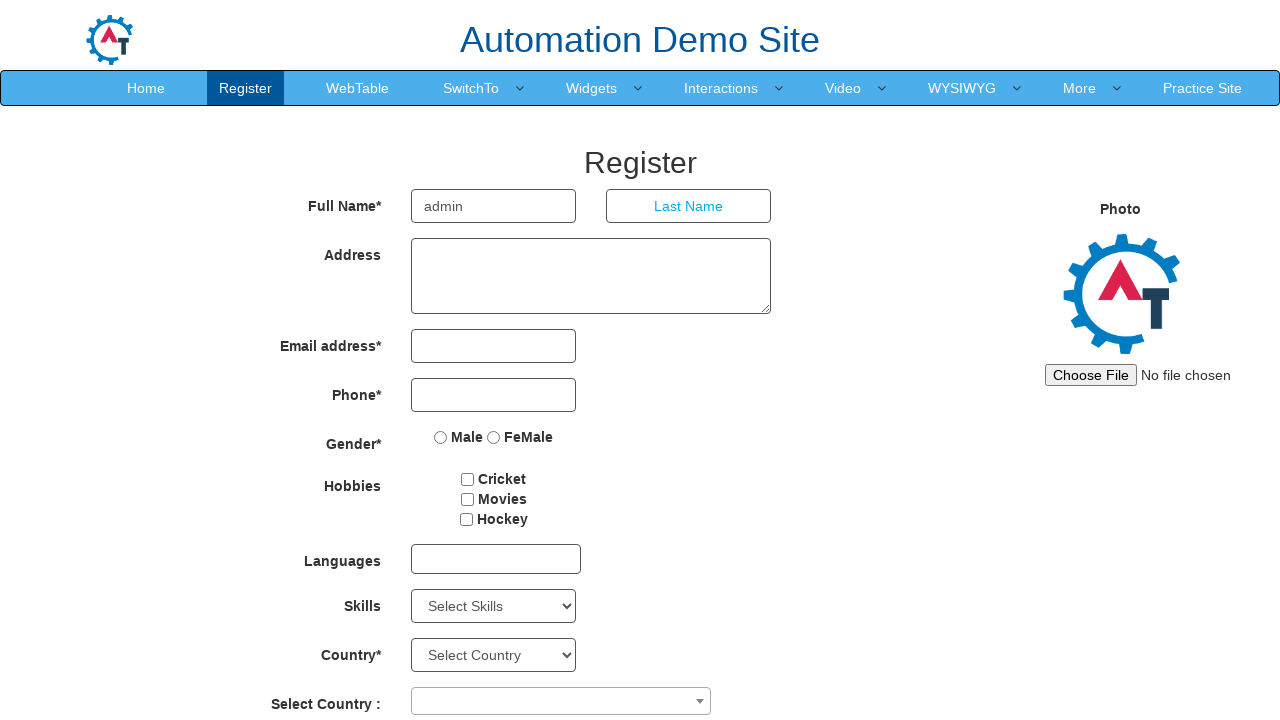

Selected all text in first name field with Ctrl+A
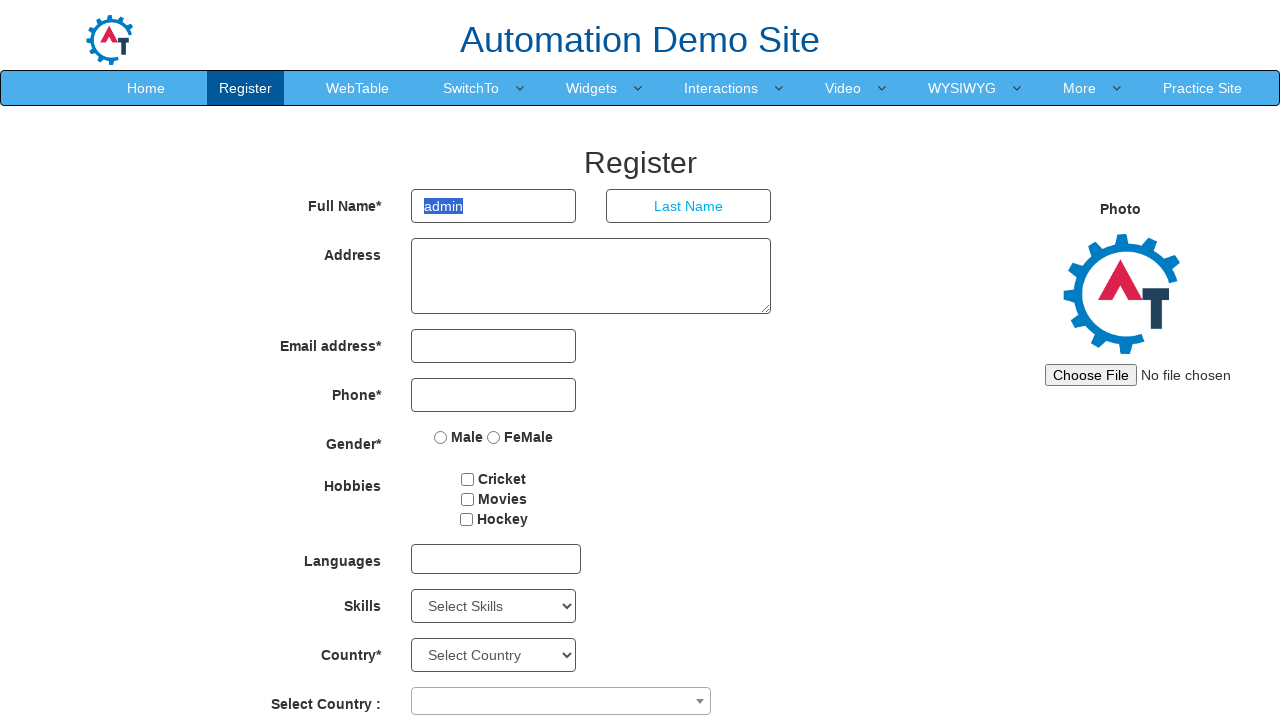

Copied selected text from first name field with Ctrl+C
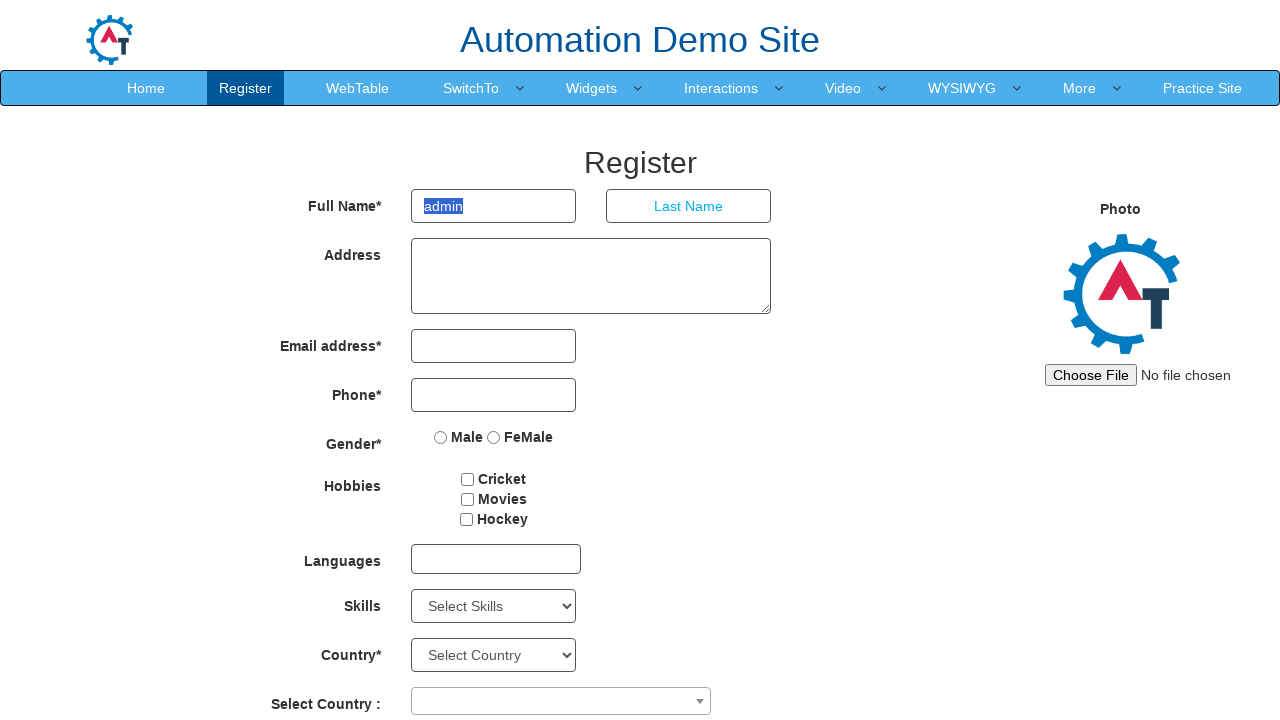

Clicked on last name field to focus at (689, 206) on input[placeholder='Last Name']
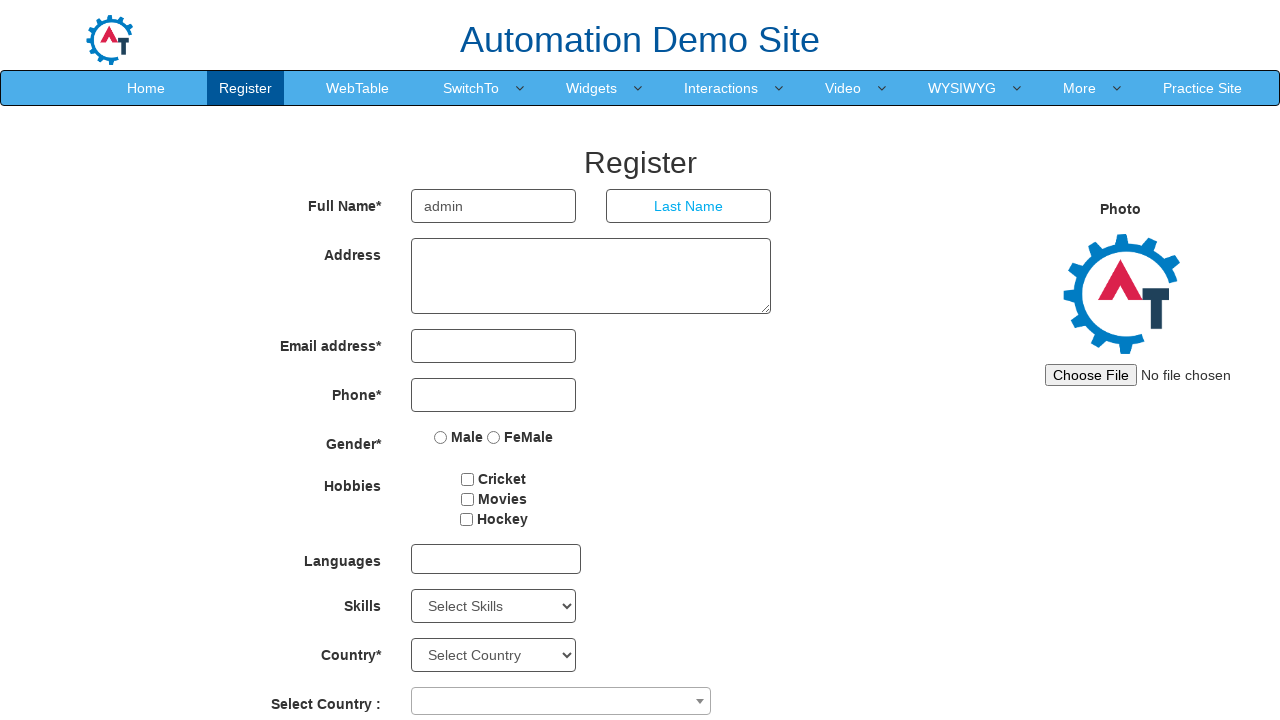

Pasted copied text into last name field with Ctrl+V
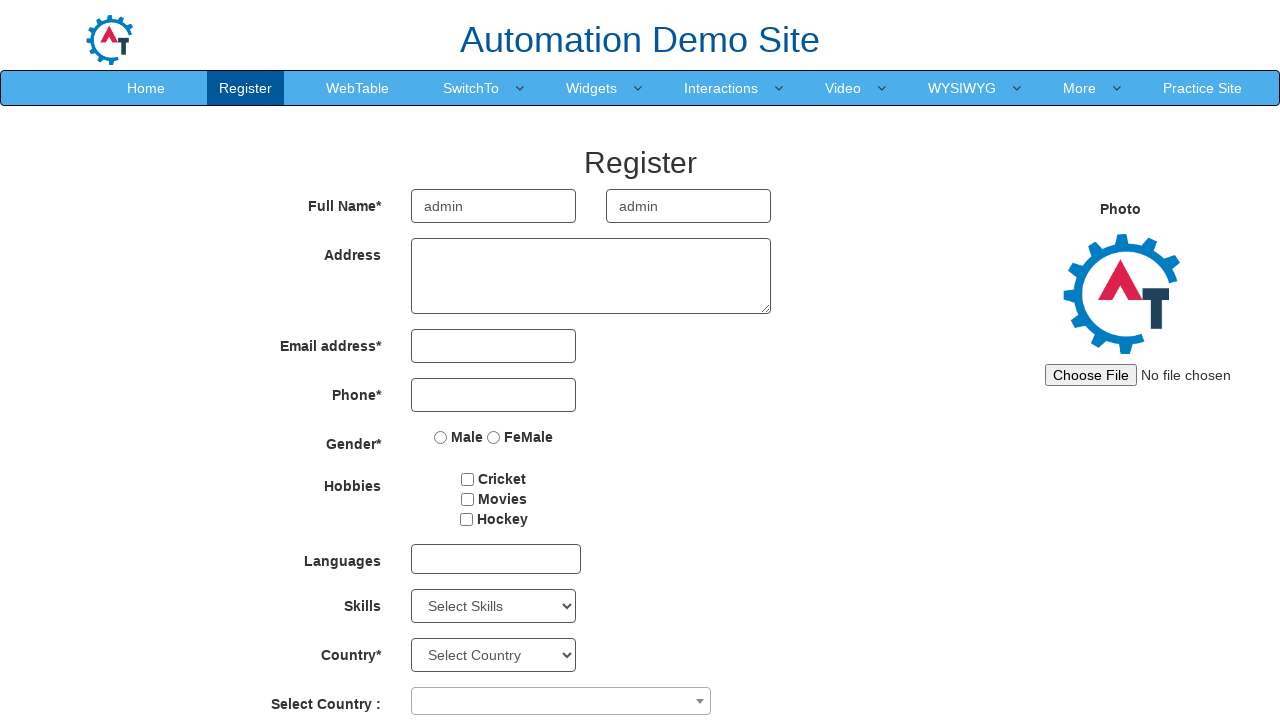

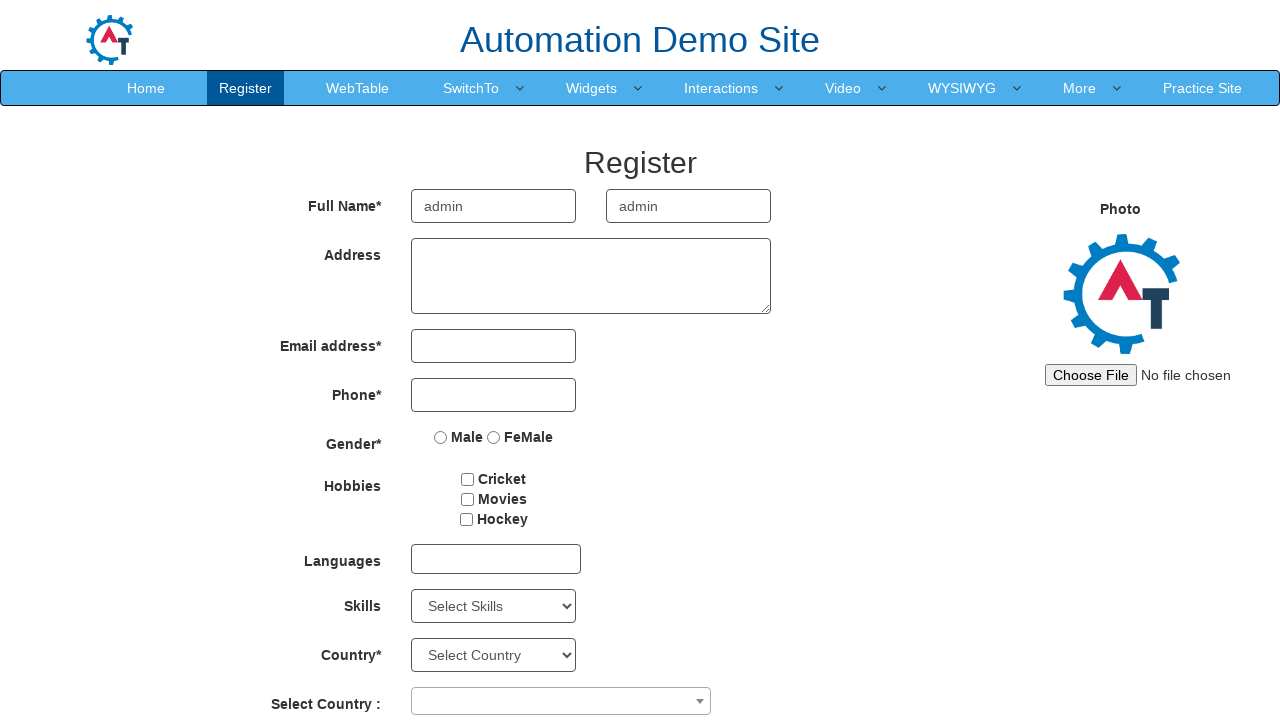